Navigates to a GitHub Pages site, maximizes the window, and locates an element with the class 'silly' to verify its presence

Starting URL: https://esickert.github.io

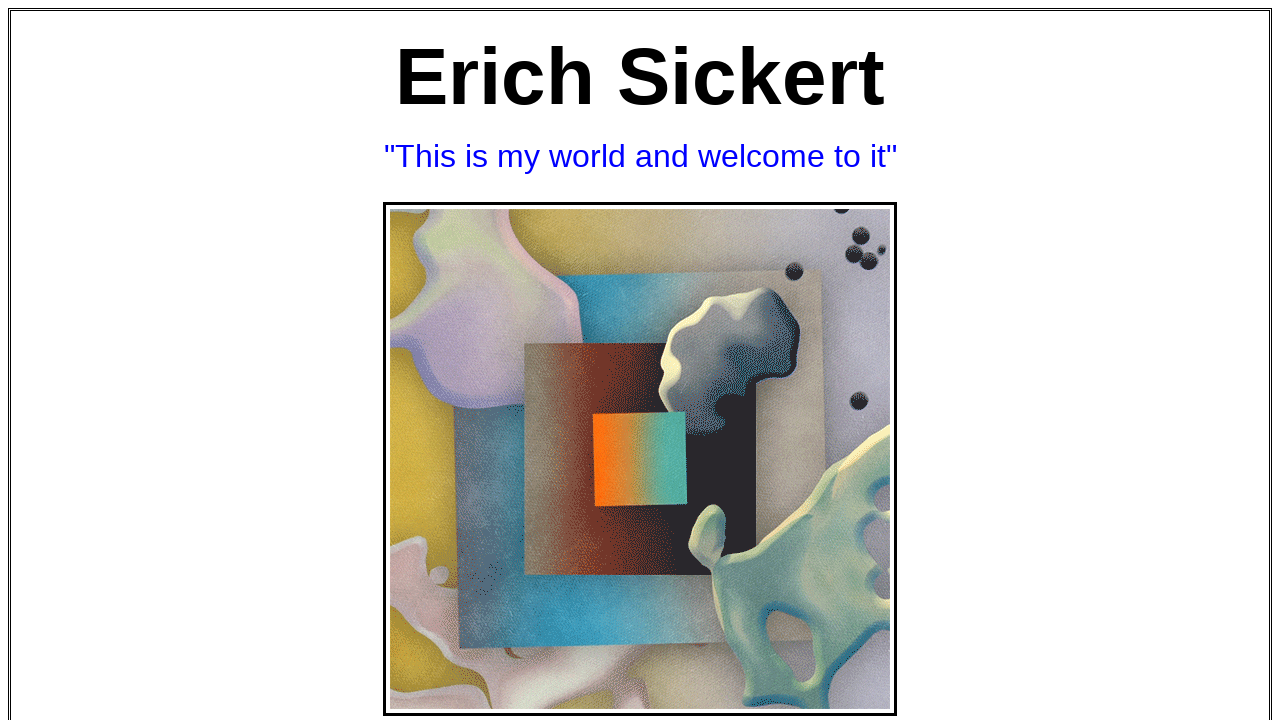

Navigated to GitHub Pages site at https://esickert.github.io
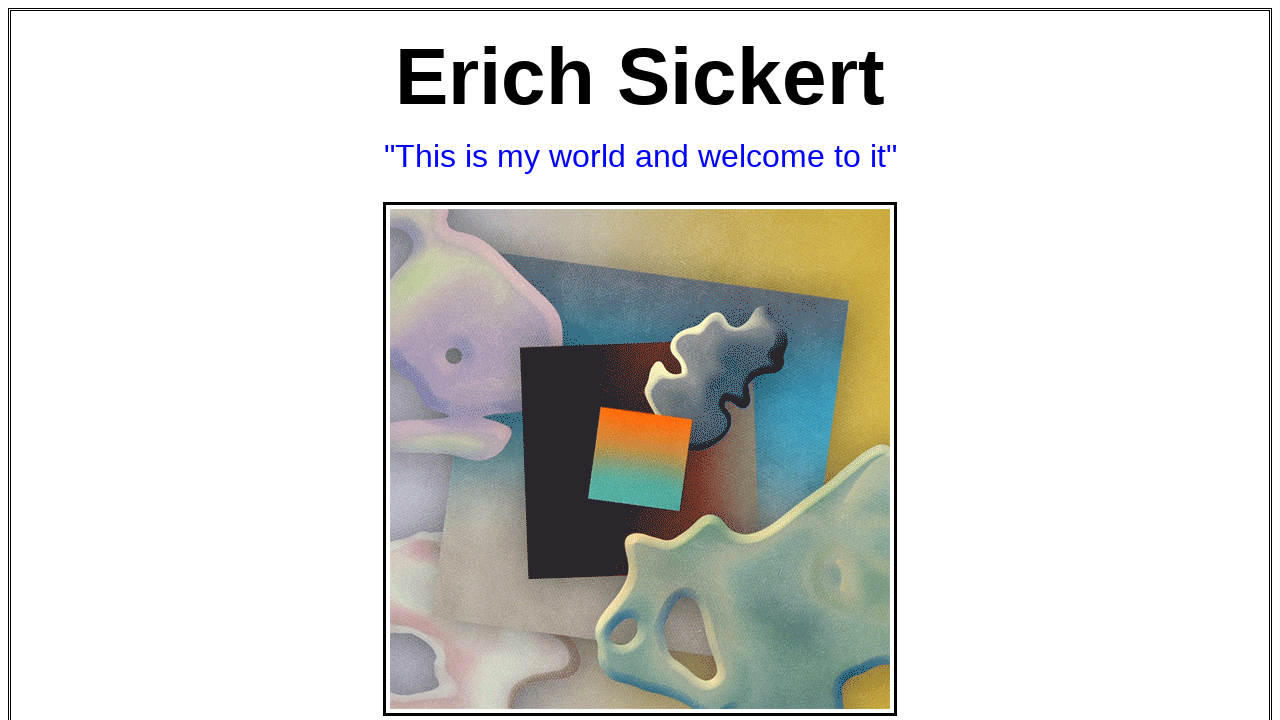

Set viewport to 1920x1080 to maximize window
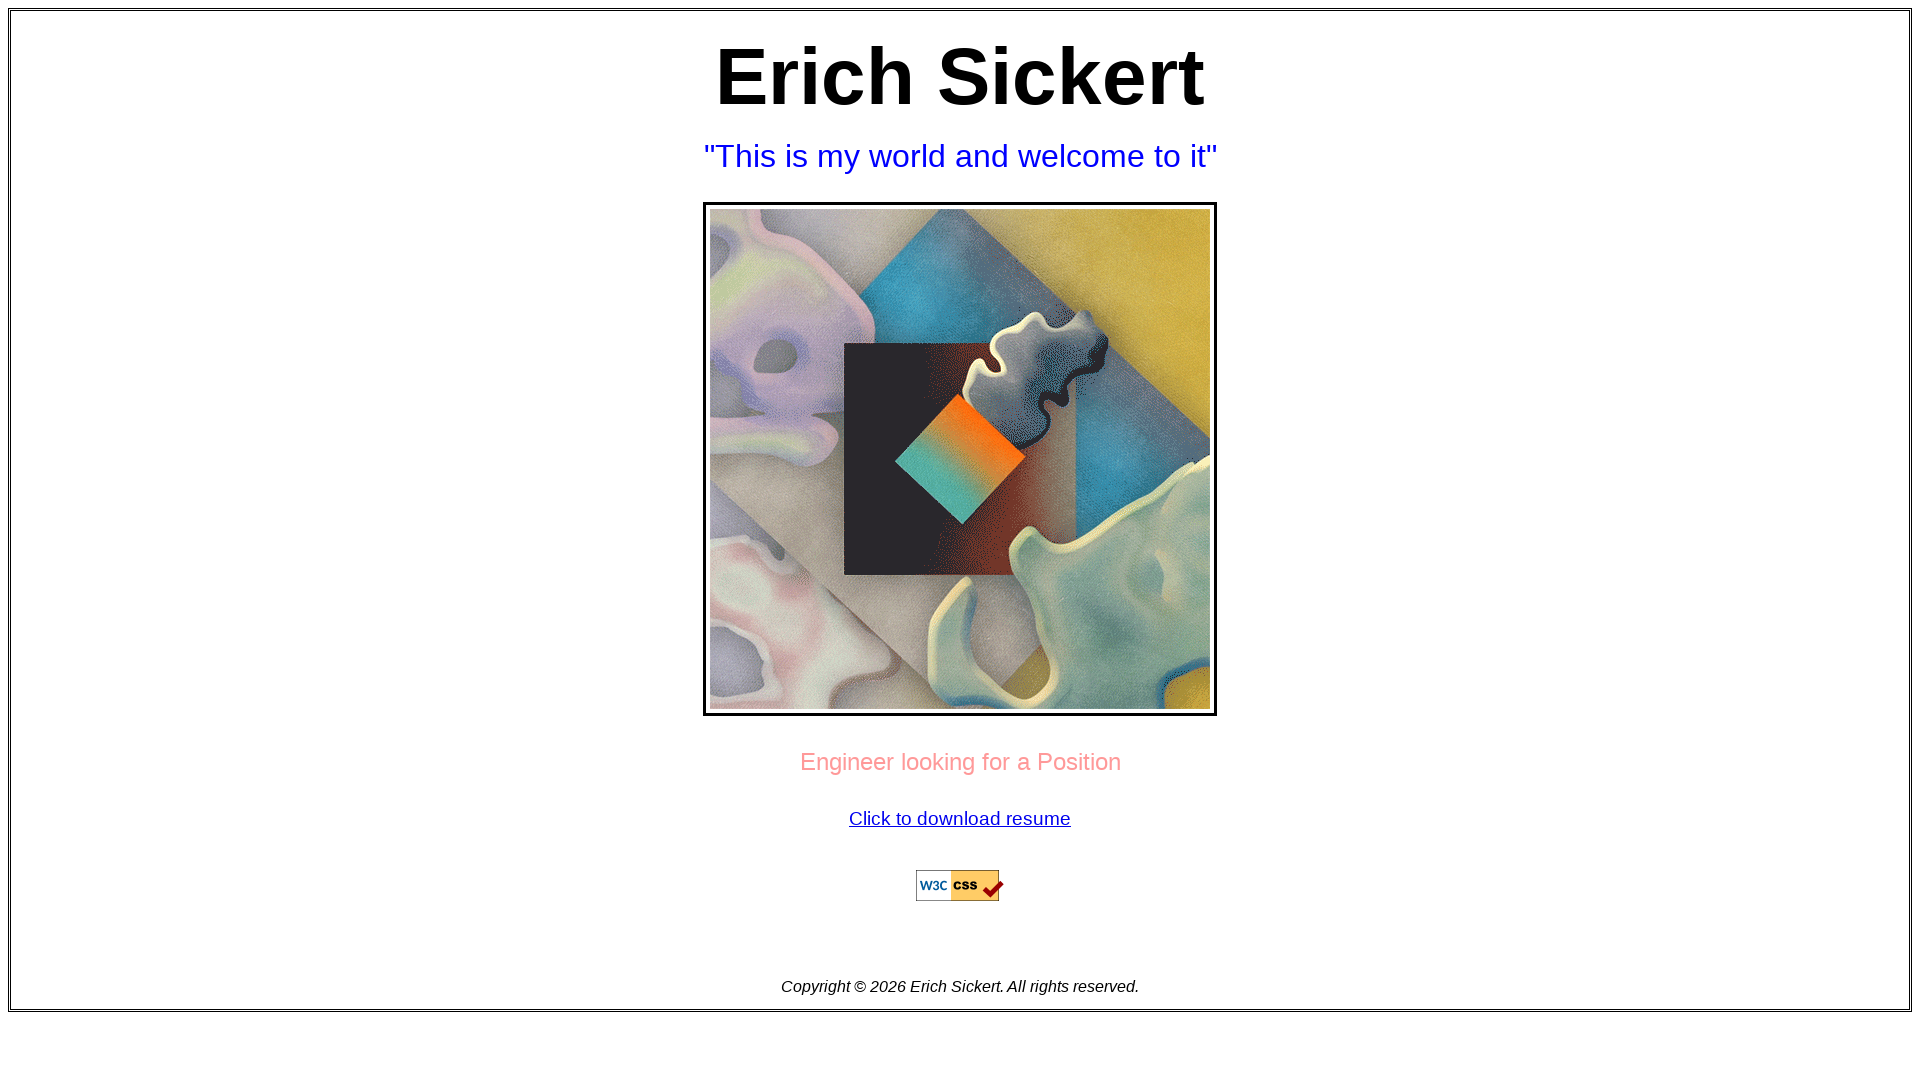

Element with class 'silly' is present on the page
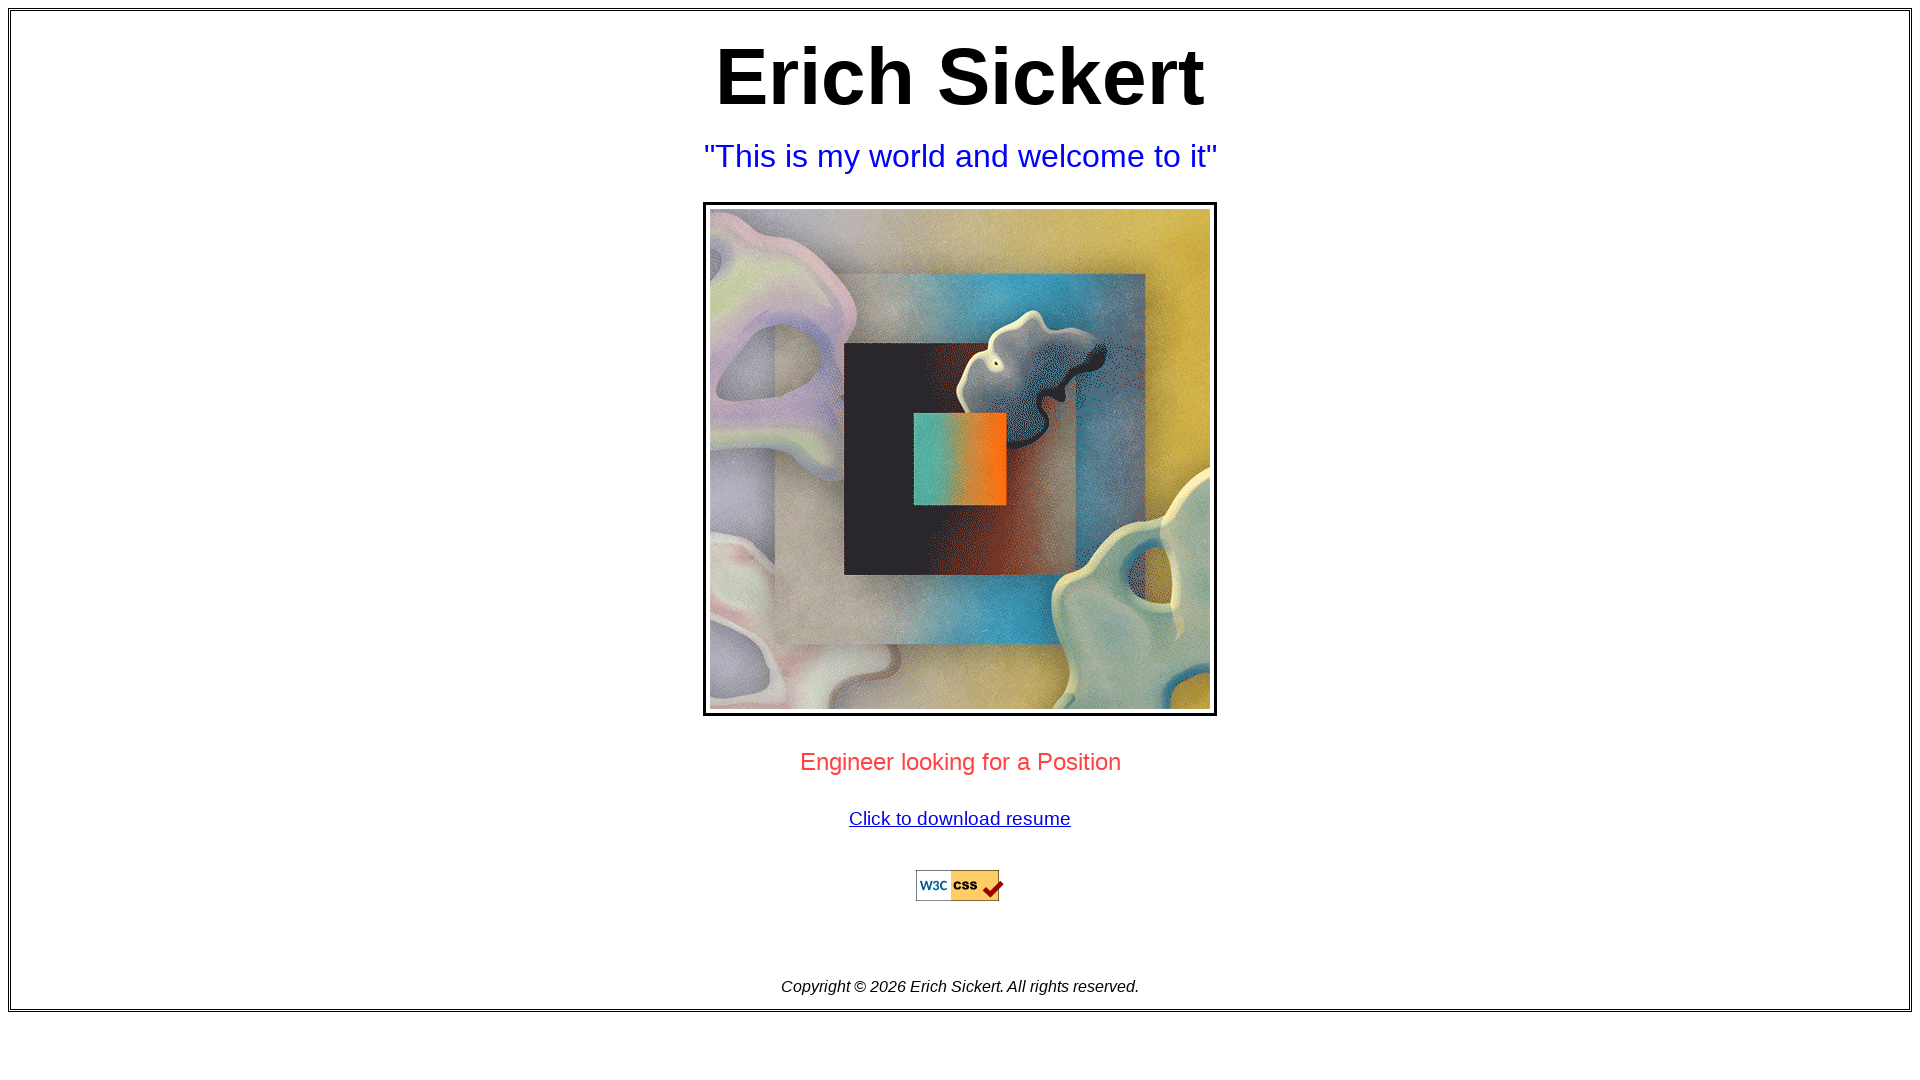

Retrieved text content from 'silly' element to verify its presence
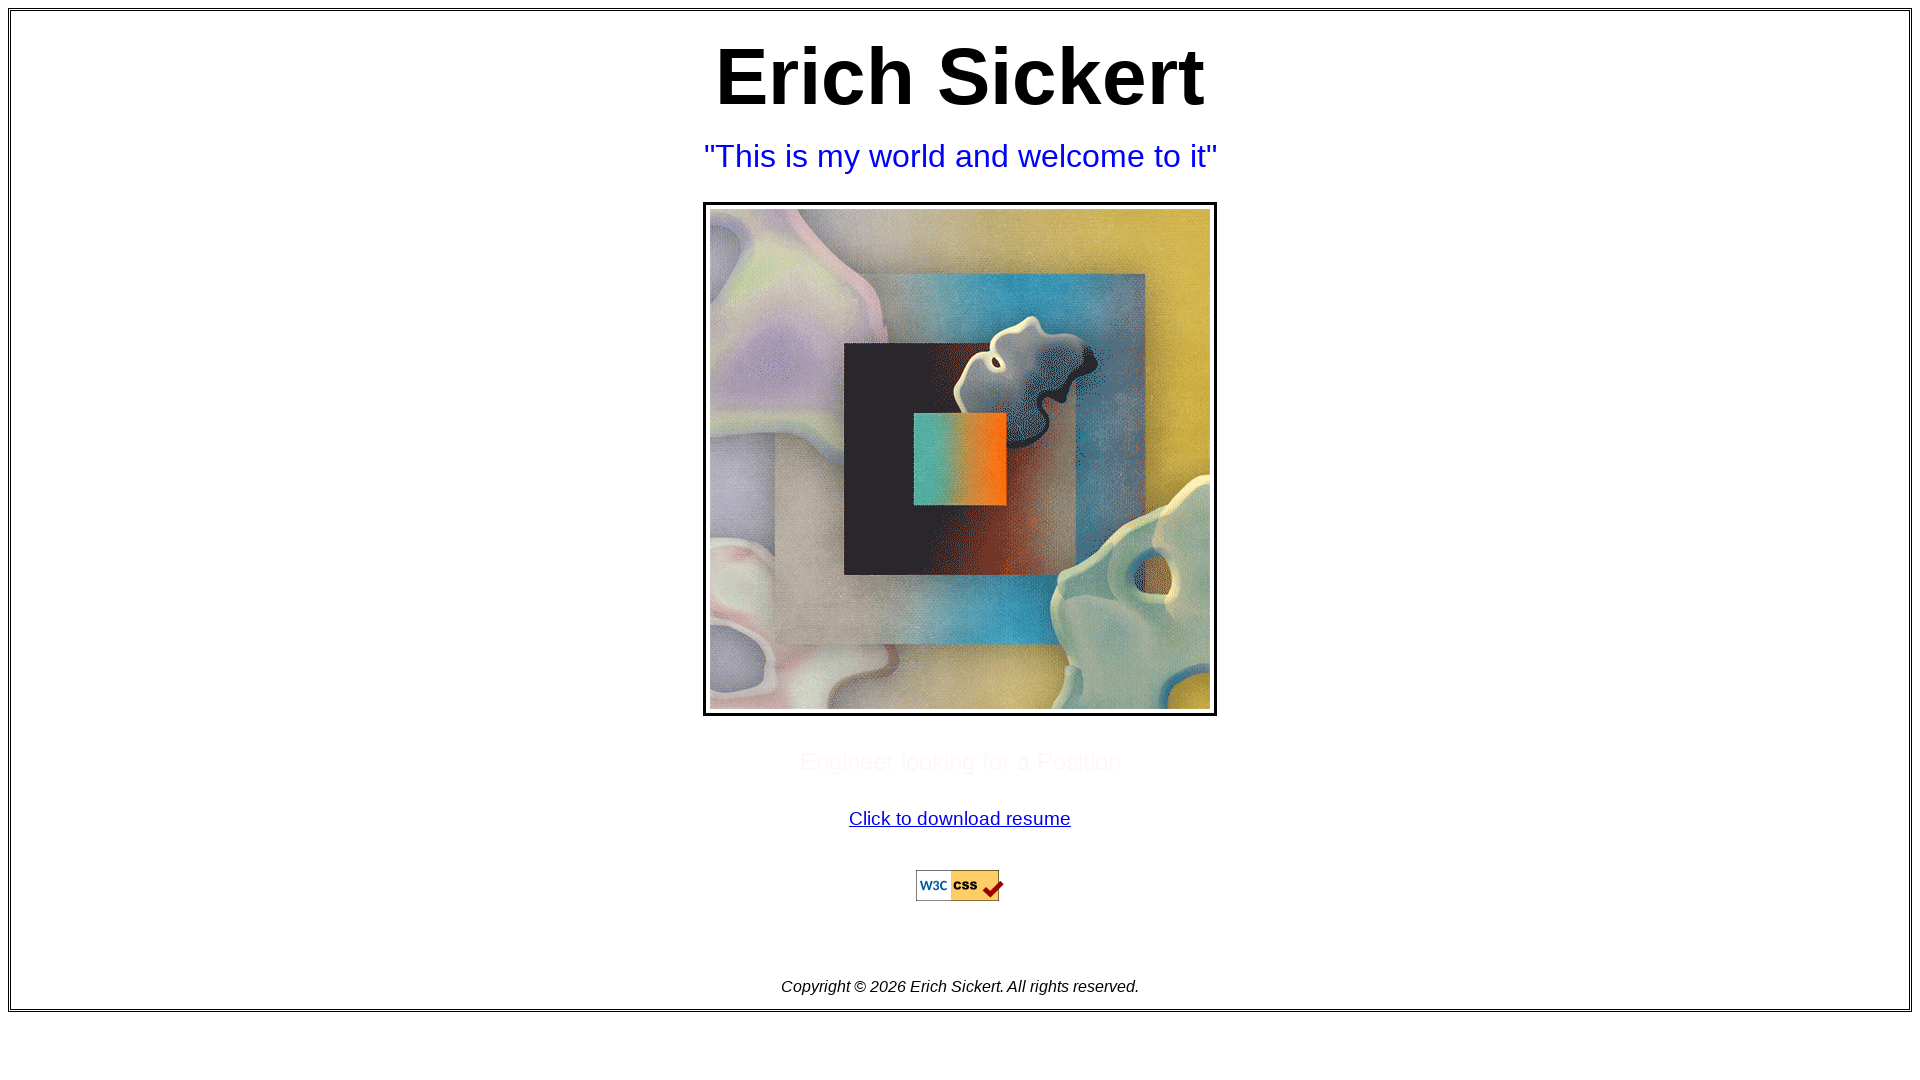

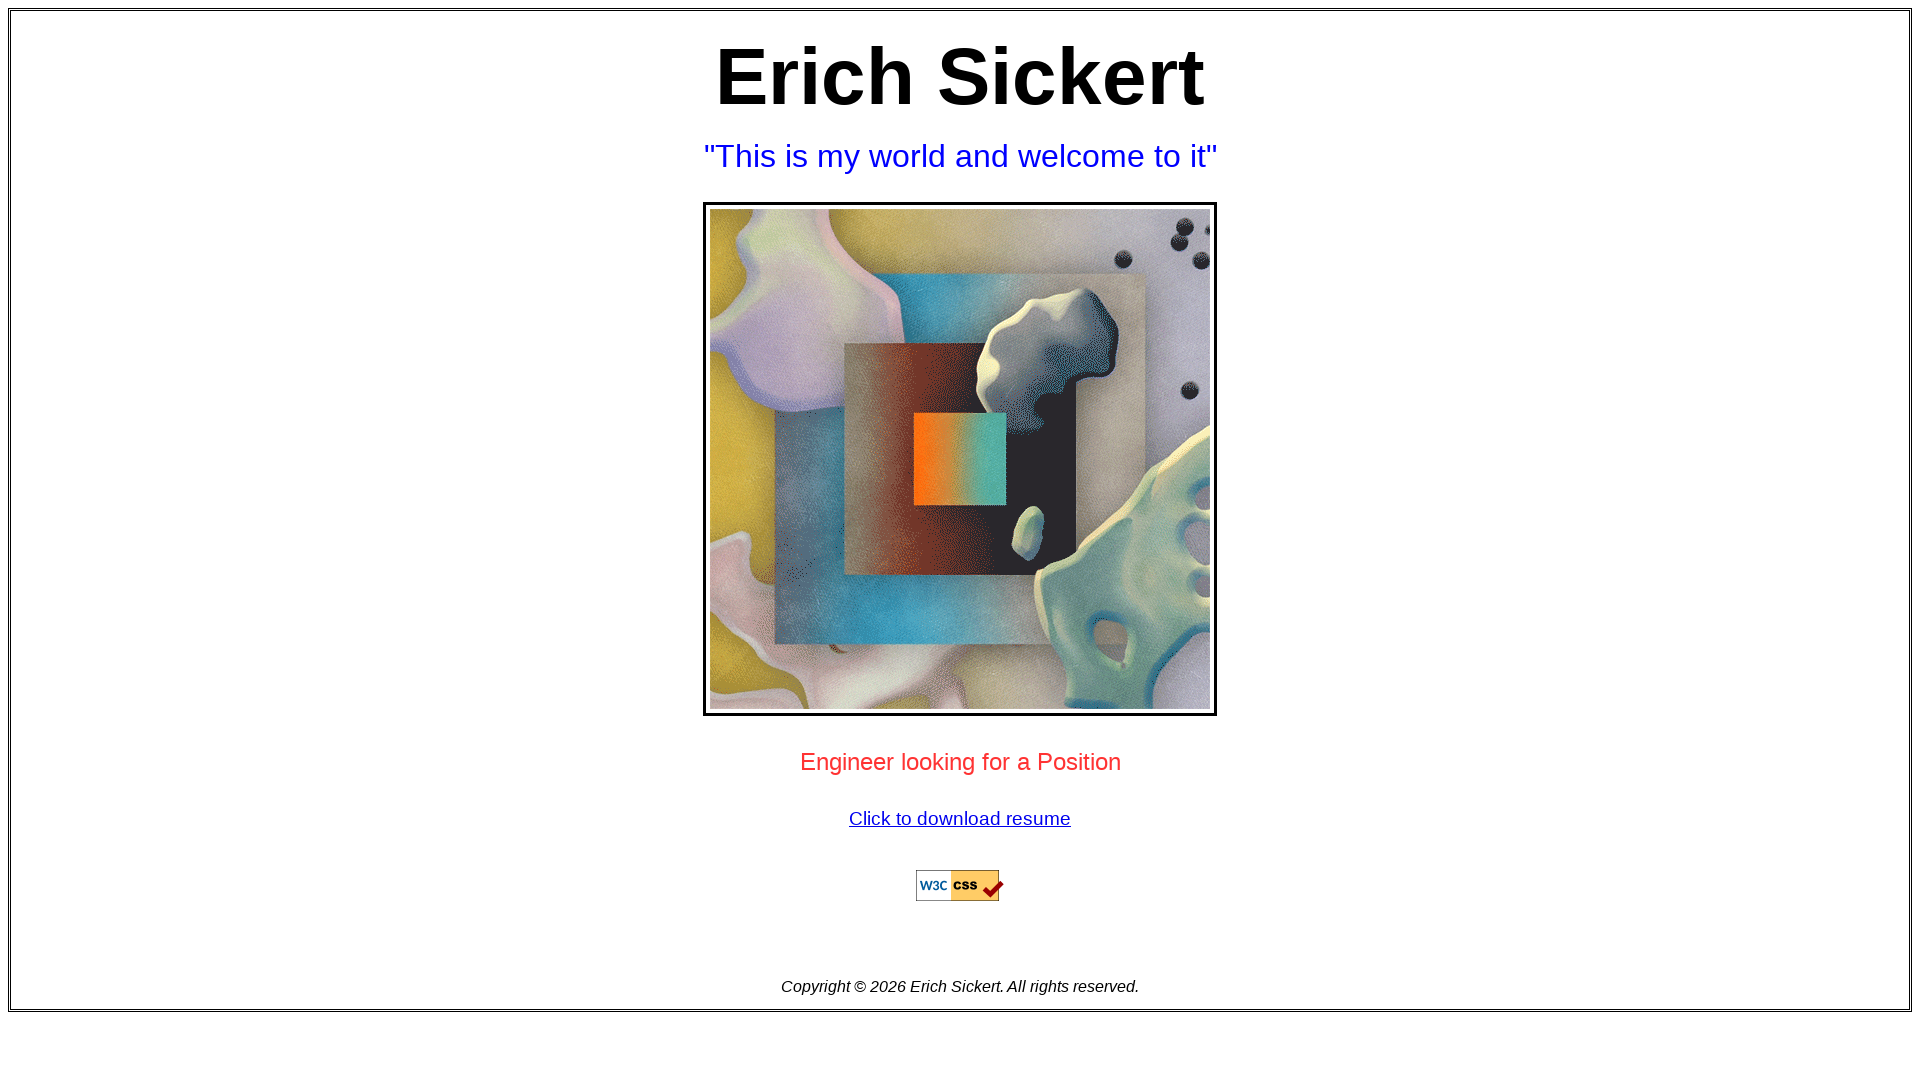